Tests switching from Completed filter to Active filter view.

Starting URL: https://todomvc4tasj.herokuapp.com/

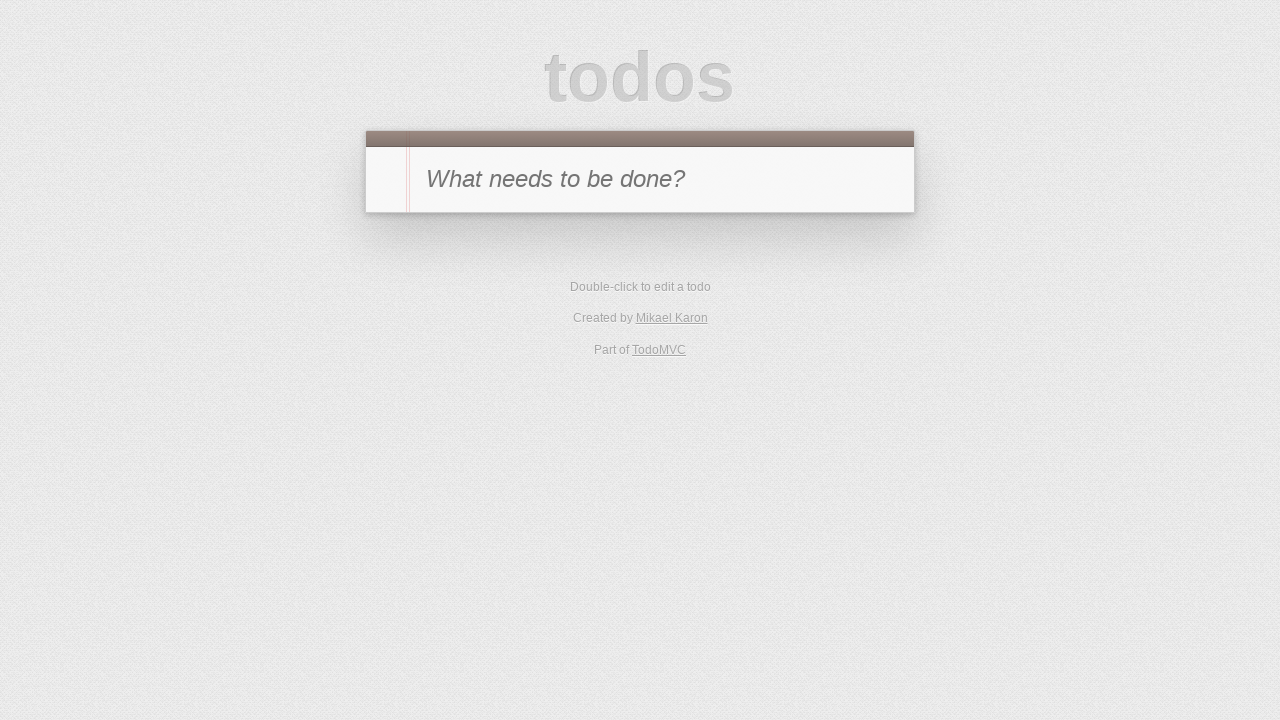

Set up initial state with one active task and one completed task in localStorage
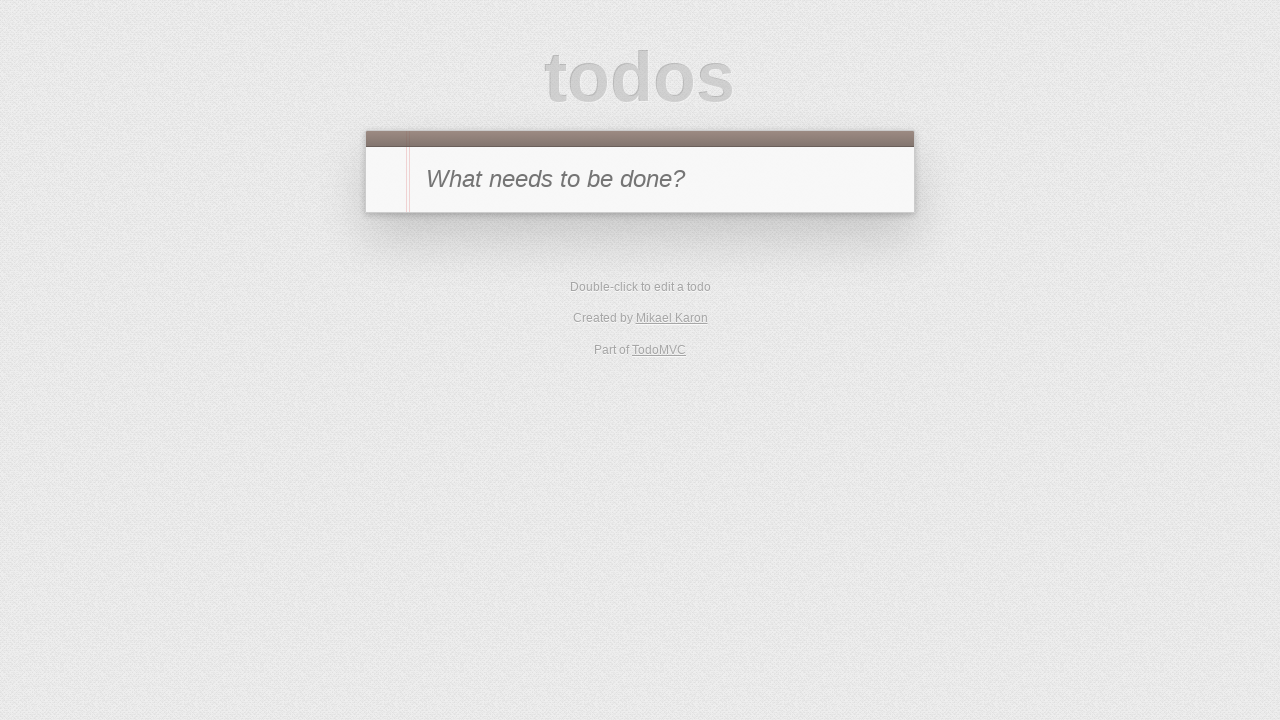

Reloaded page to apply tasks from localStorage
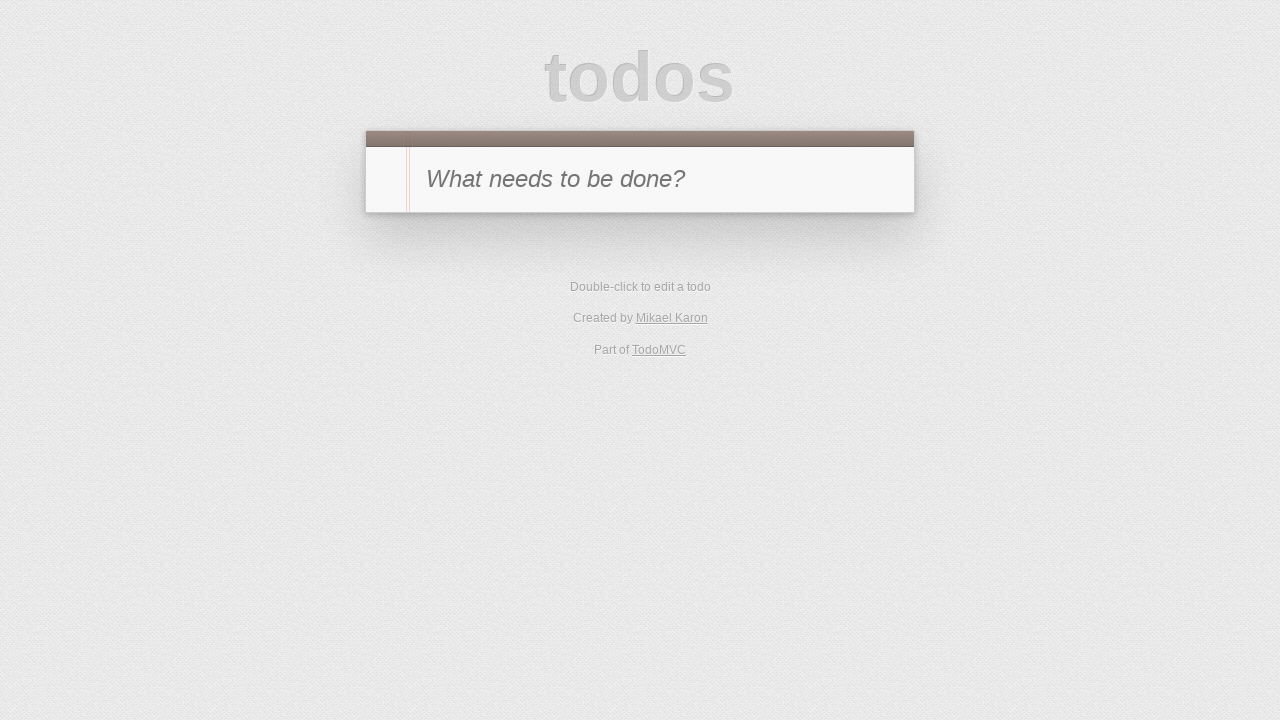

Clicked Completed filter to view completed tasks at (676, 351) on text=Completed
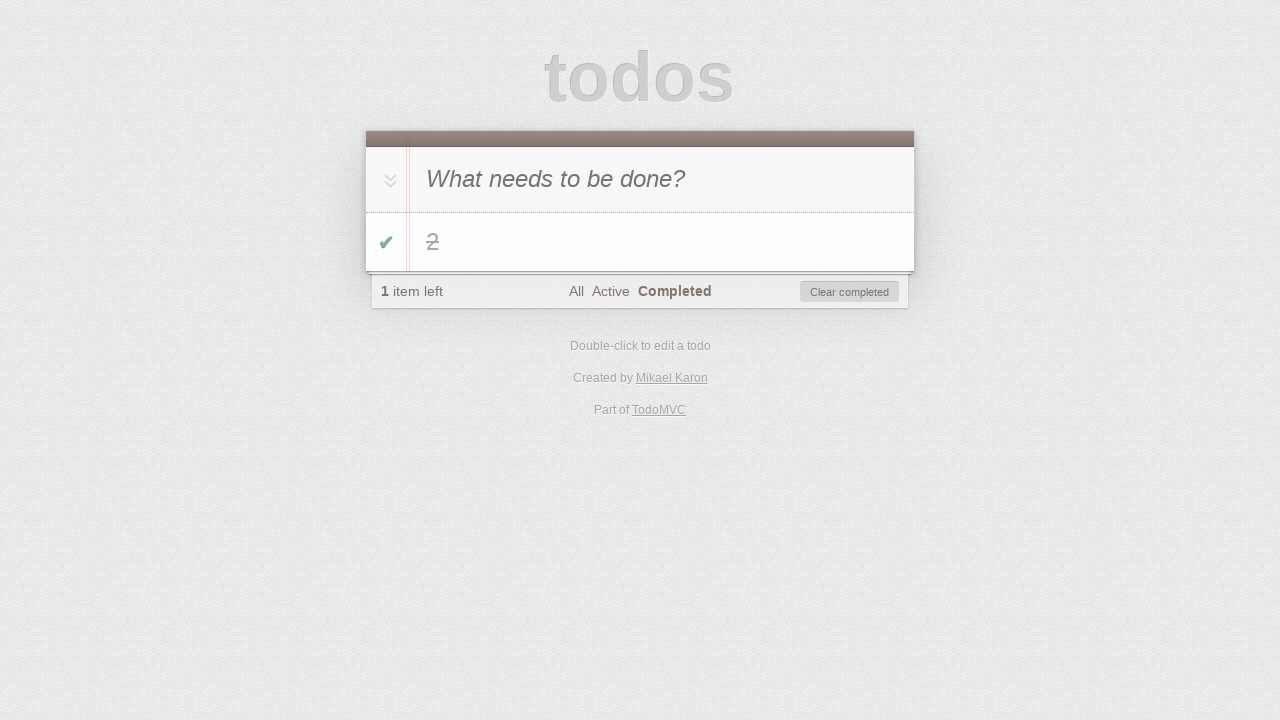

Clicked Active filter to switch from Completed view to Active view at (610, 291) on text=Active
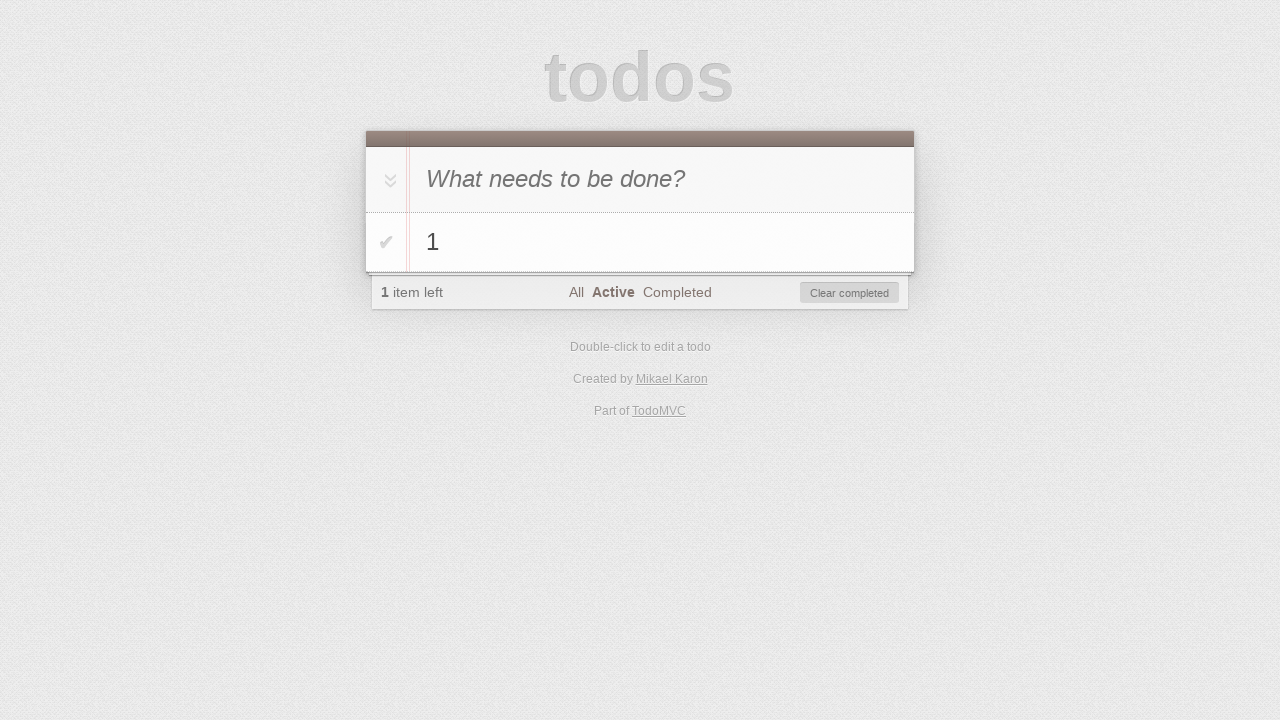

Verified that todo list items are visible in Active filter view
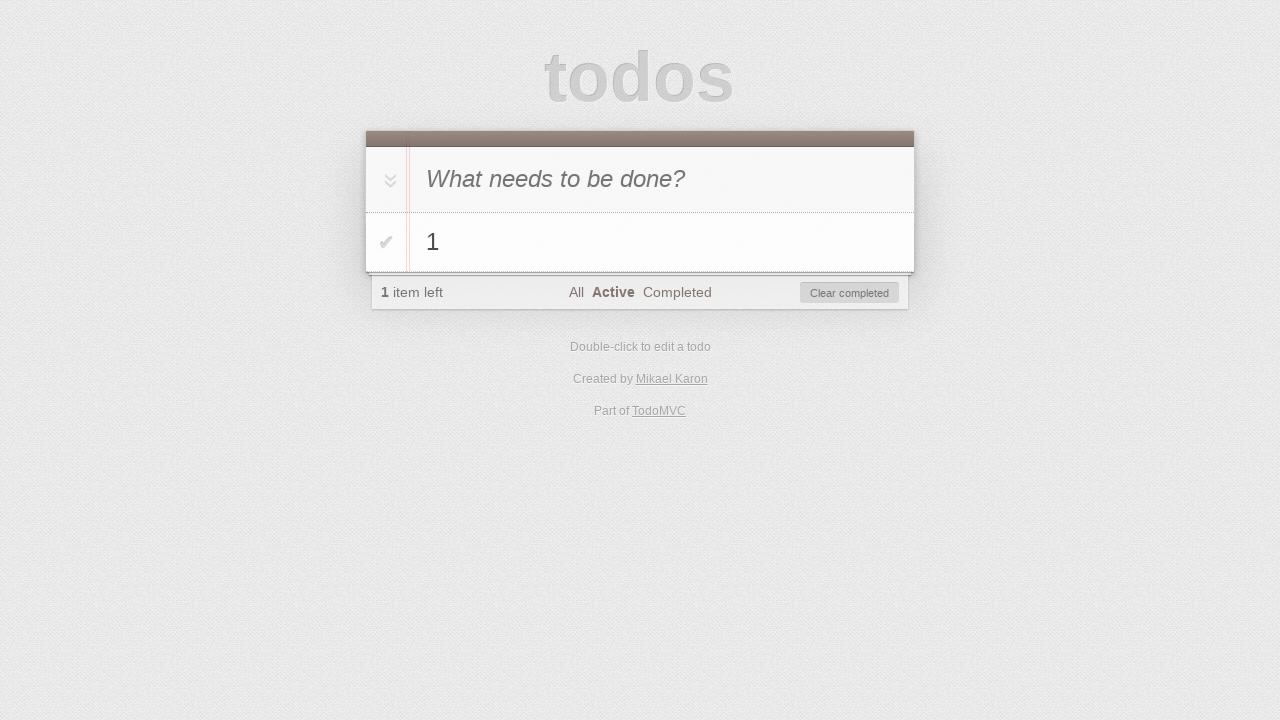

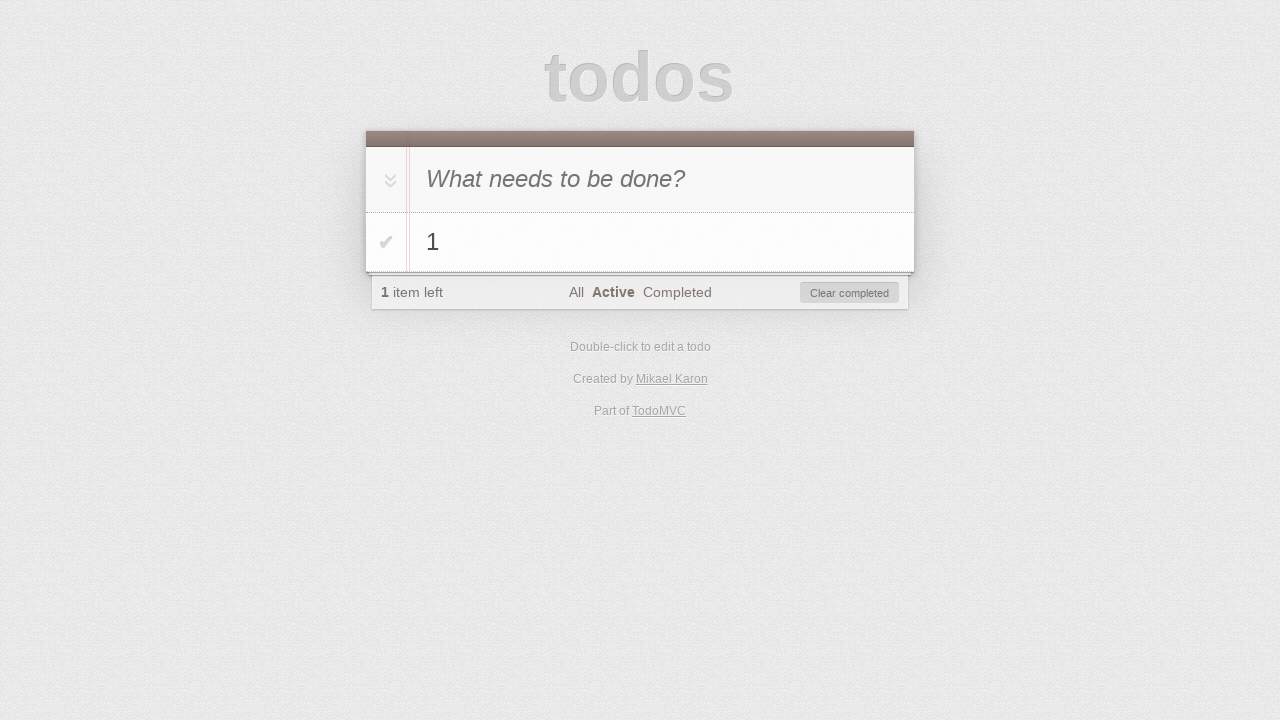